Tests right-click context menu functionality by performing a right-click operation on a button element

Starting URL: https://swisnl.github.io/jQuery-contextMenu/demo

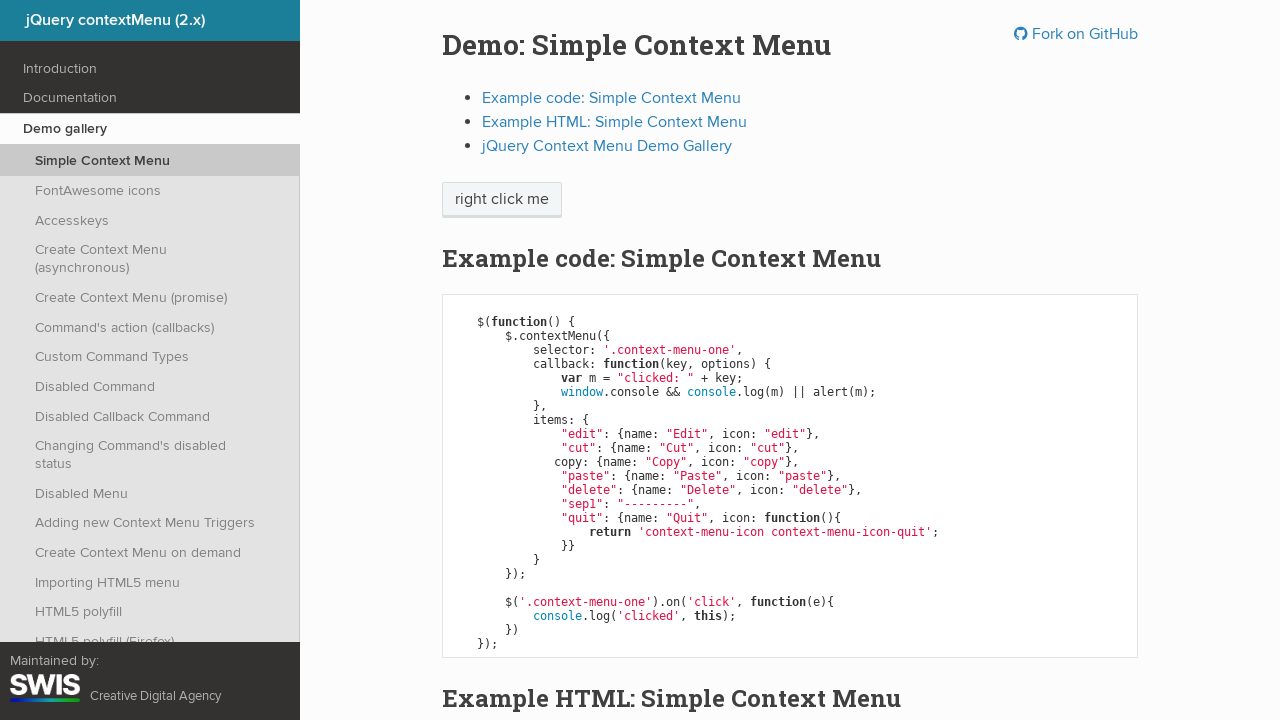

Located the 'right click me' button element
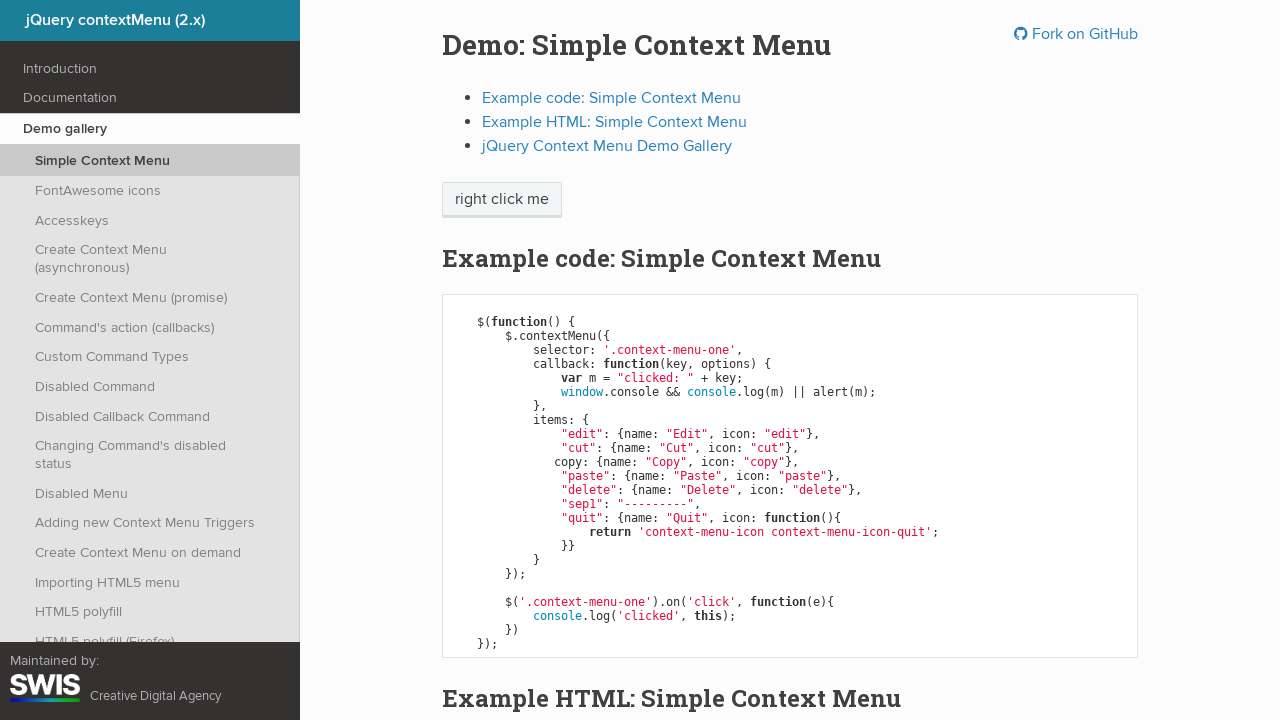

Performed right-click operation on the button at (502, 200) on xpath=//span[contains(text(),'right click me')]
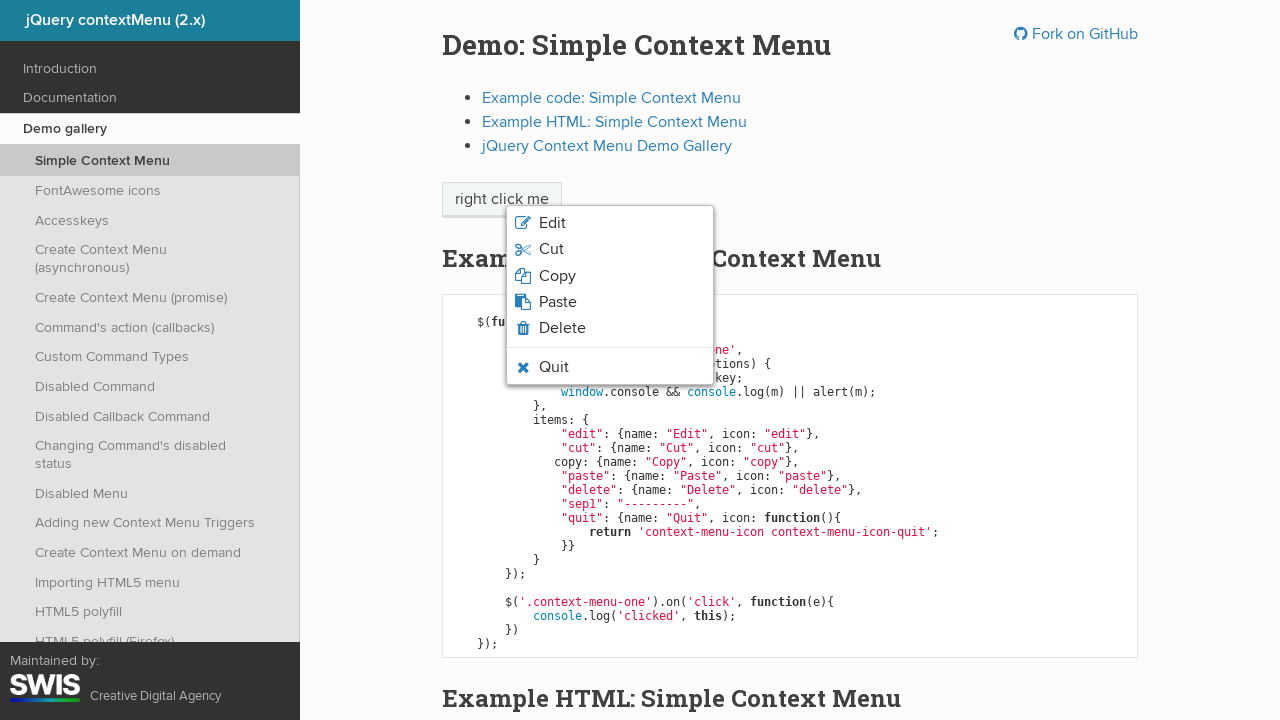

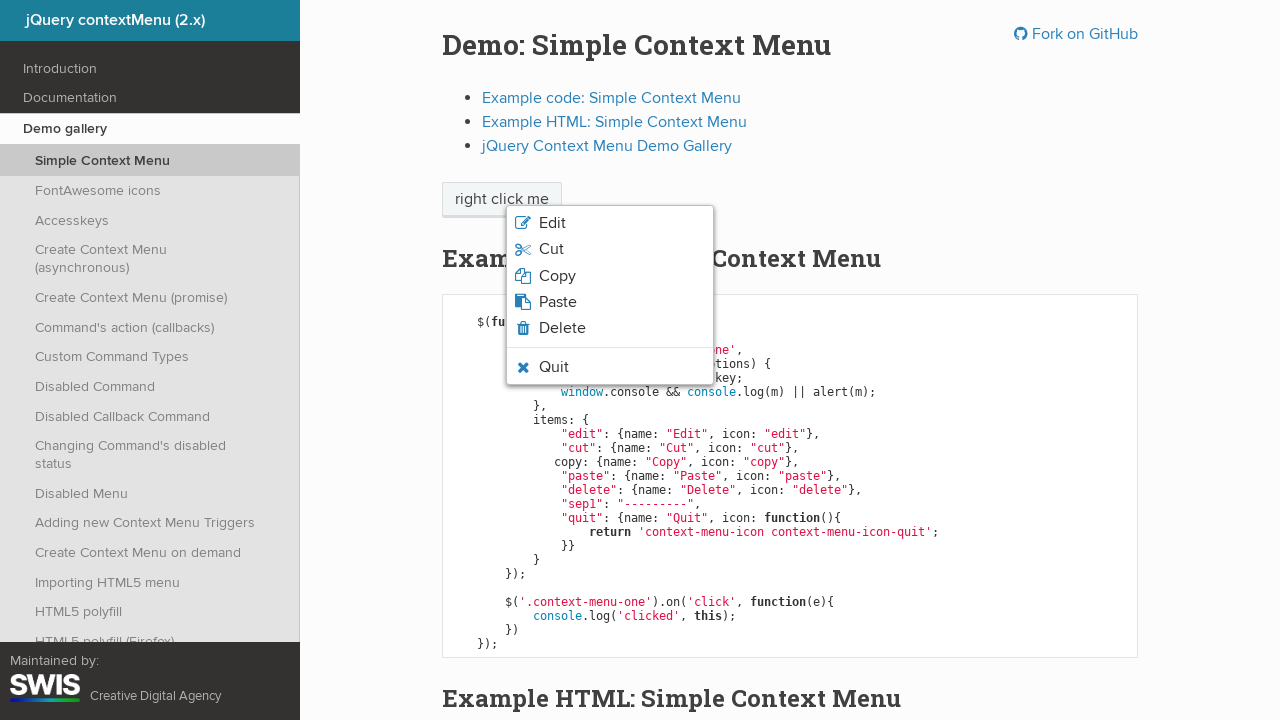